Tests clicking a button that opens a new browser window, then switches to the new window and verifies the URL.

Starting URL: https://demoqa.com/browser-windows

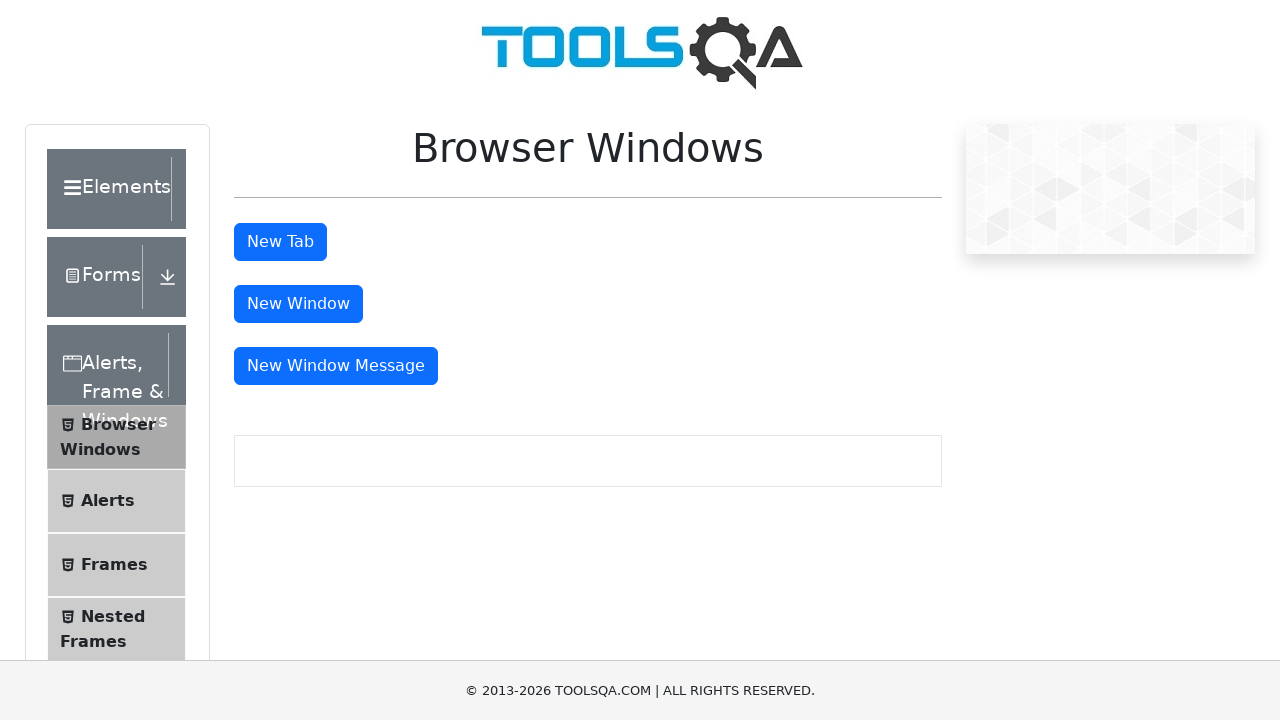

Clicked New Window button and detected new page opening at (298, 304) on xpath=//button[@id='windowButton']
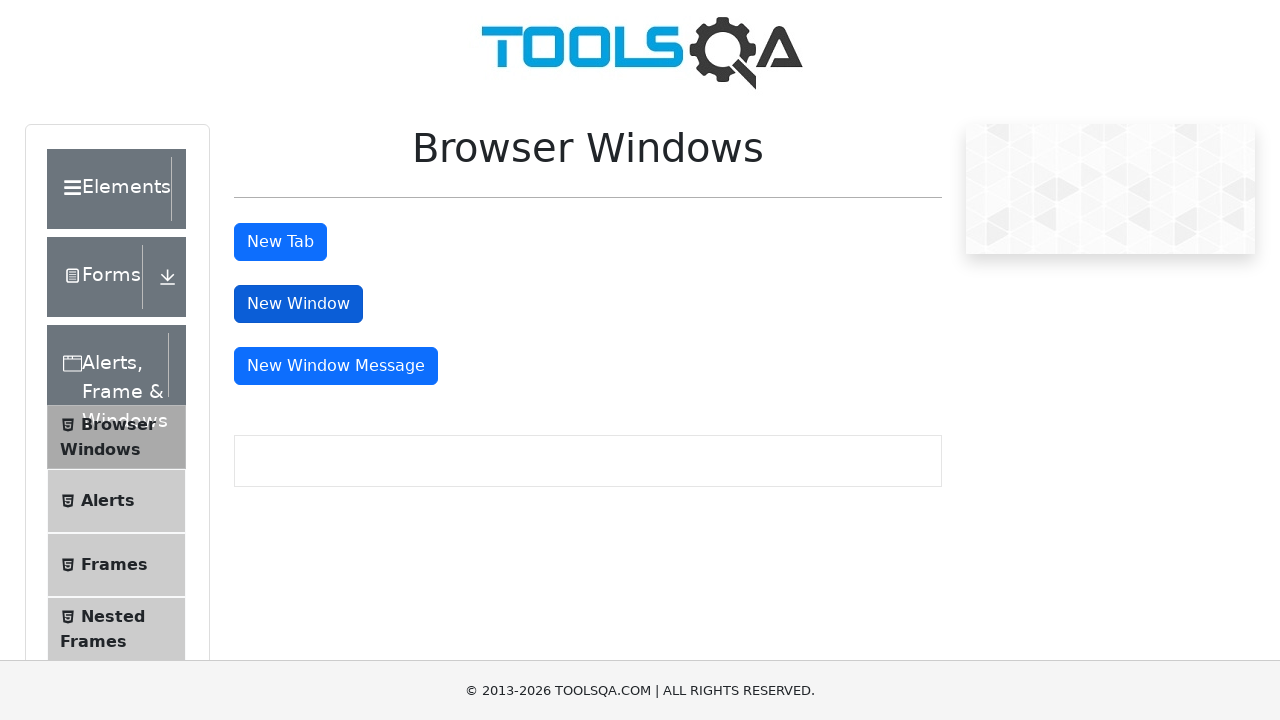

Captured new page object from context
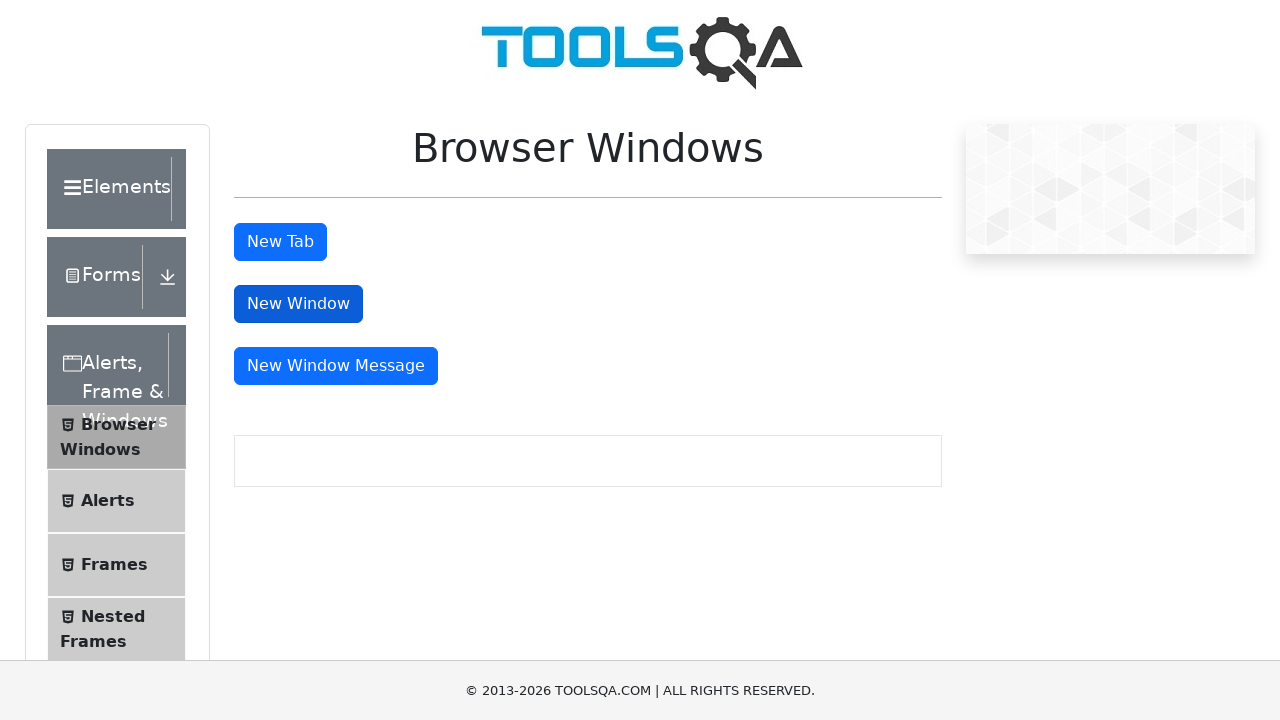

New window page loaded completely
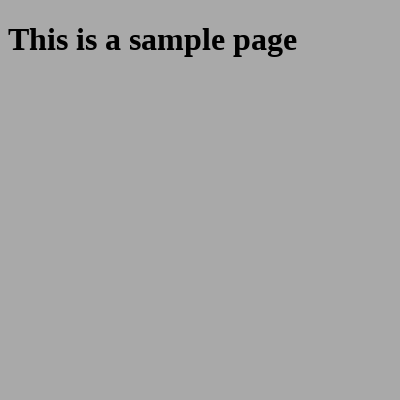

Verified new window URL contains 'demoqa.com/sample'
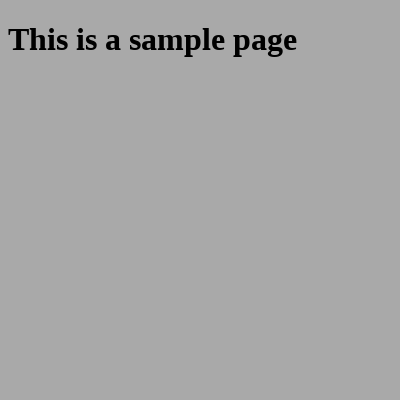

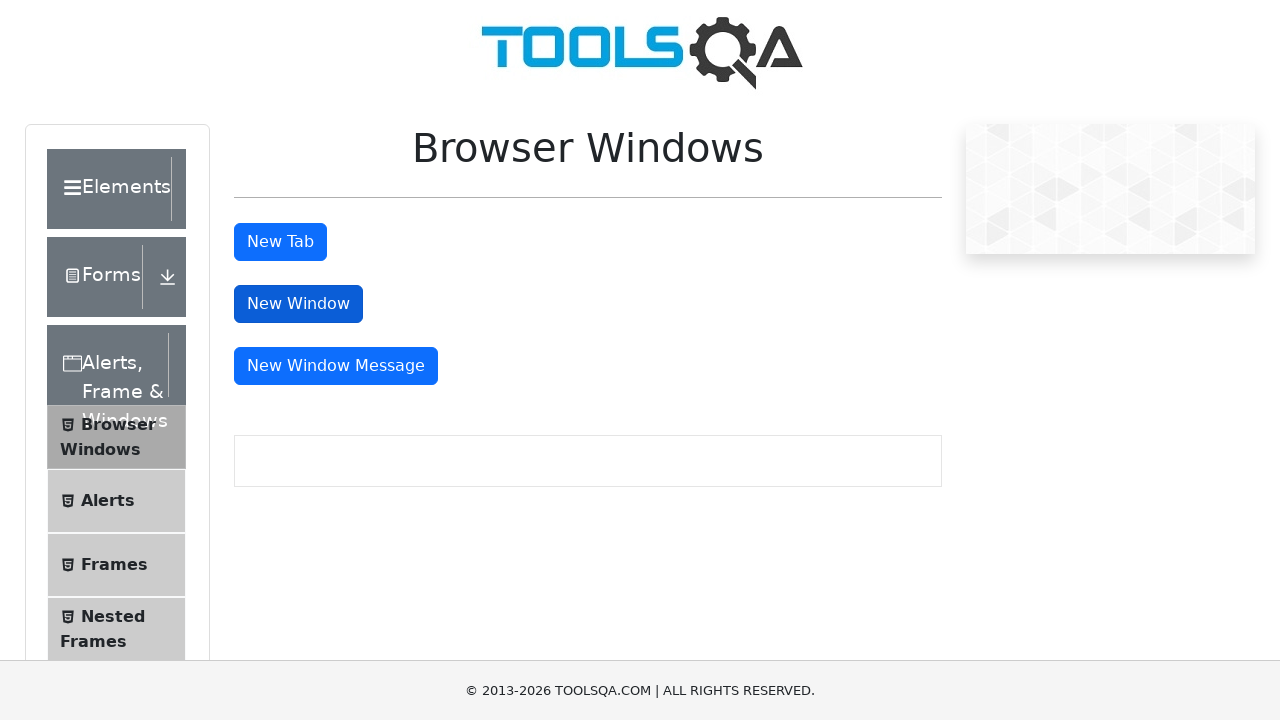